Tests form filling functionality by entering a name and message into a contact form and submitting it

Starting URL: https://ultimateqa.com/filling-out-forms/

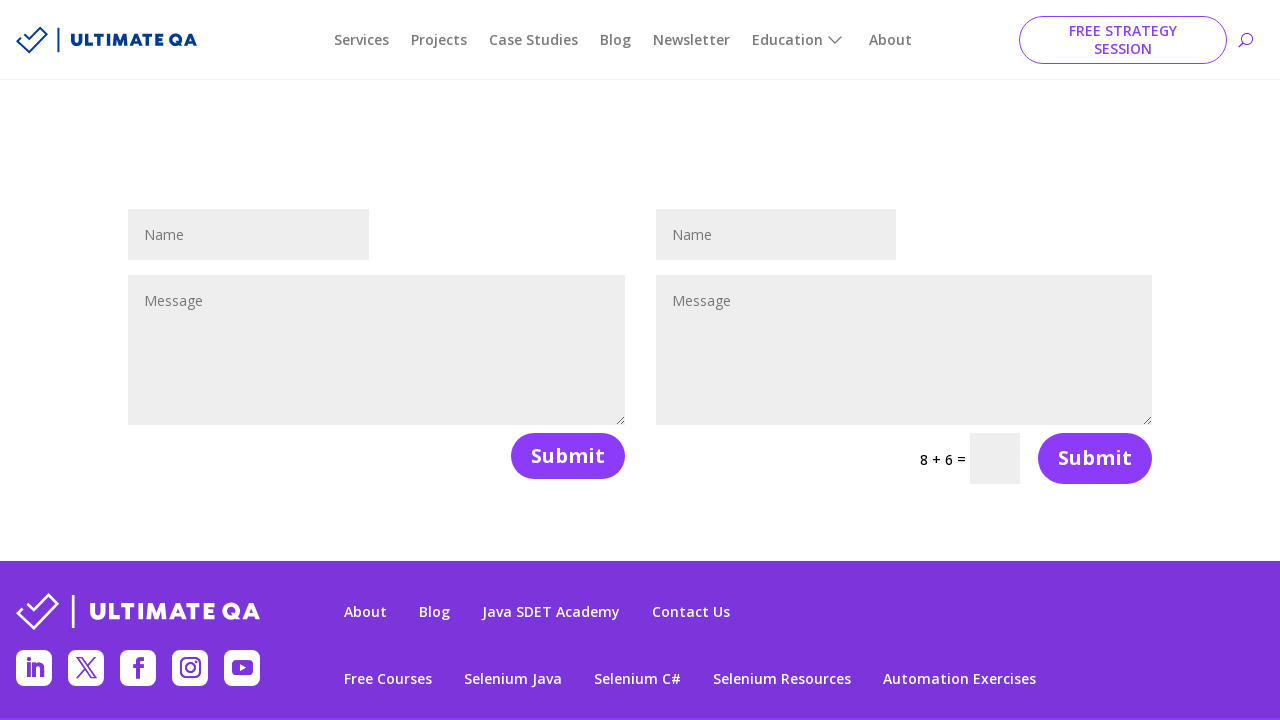

Filled name field with 'Teste' on #et_pb_contact_name_0
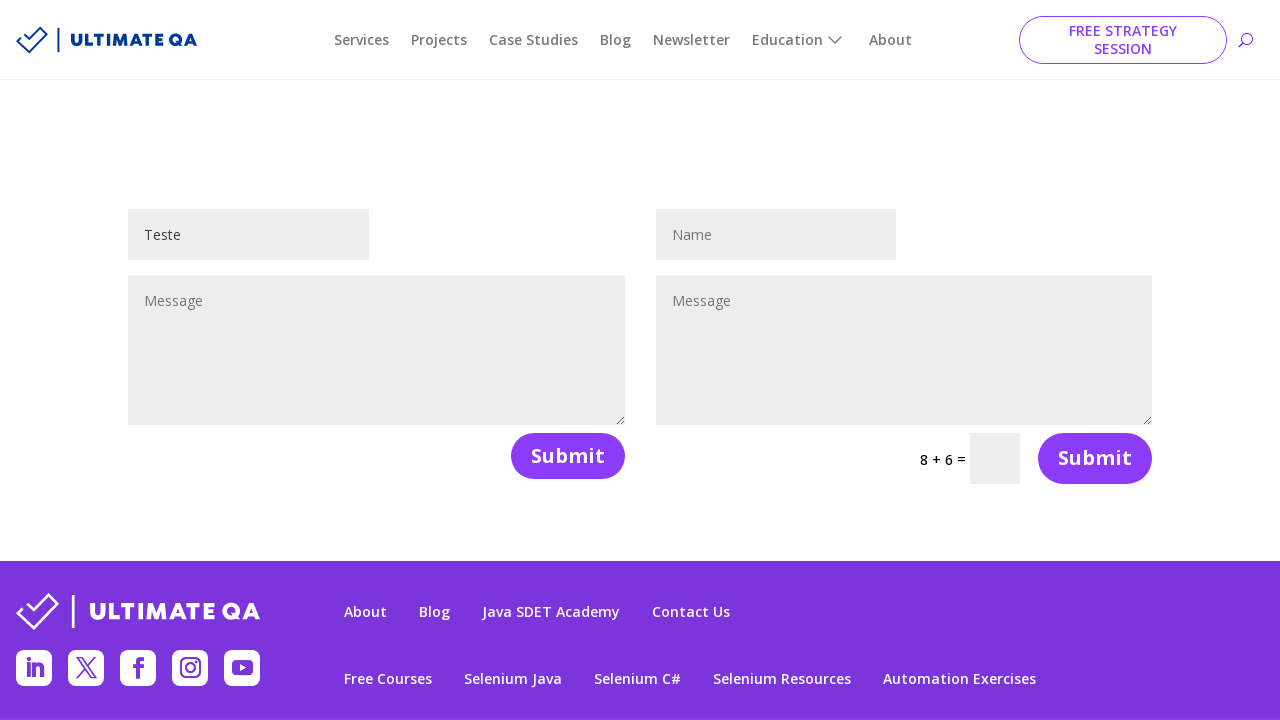

Filled message field with 'Teste1' on #et_pb_contact_message_0
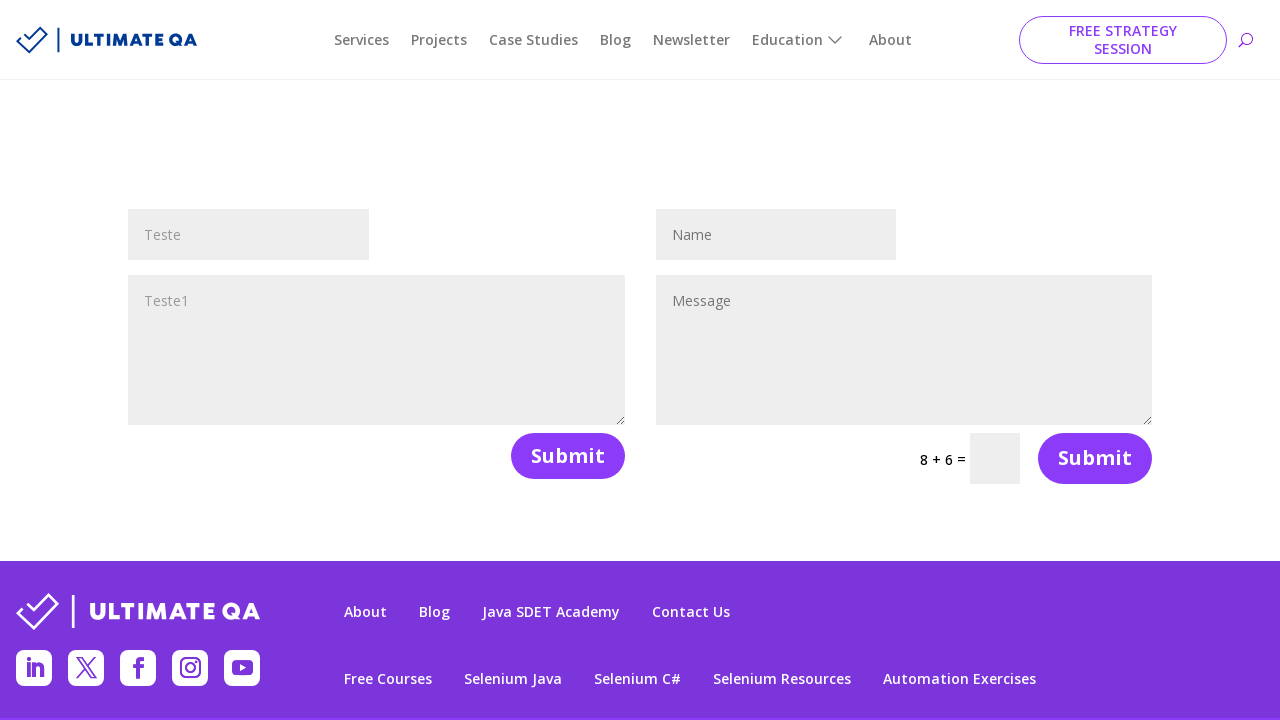

Submit button became visible
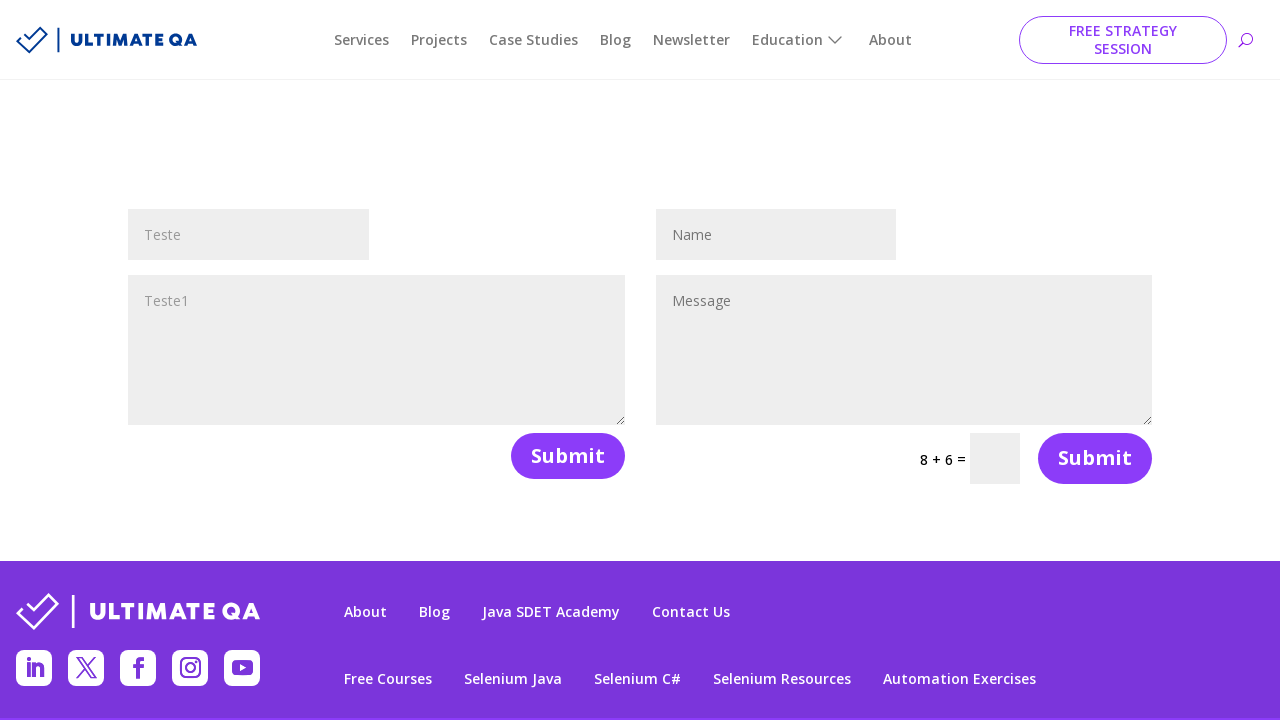

Clicked submit button to submit the form at (568, 456) on button[name='et_builder_submit_button']
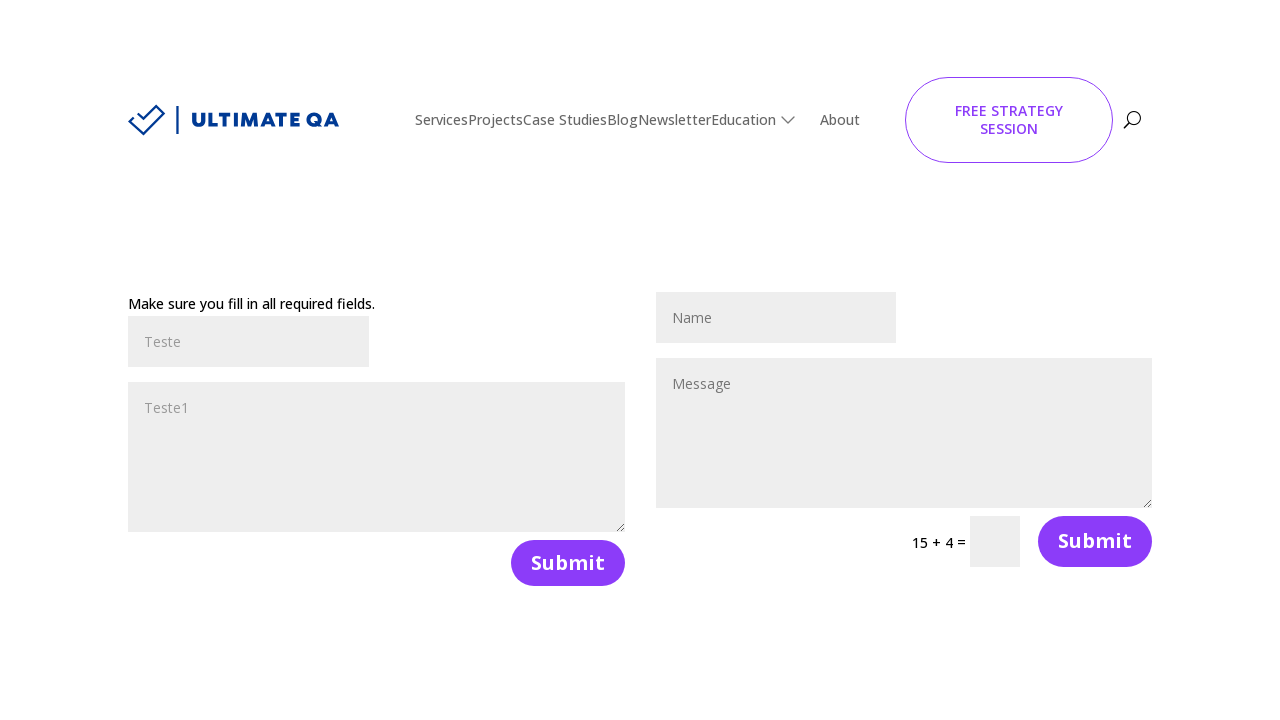

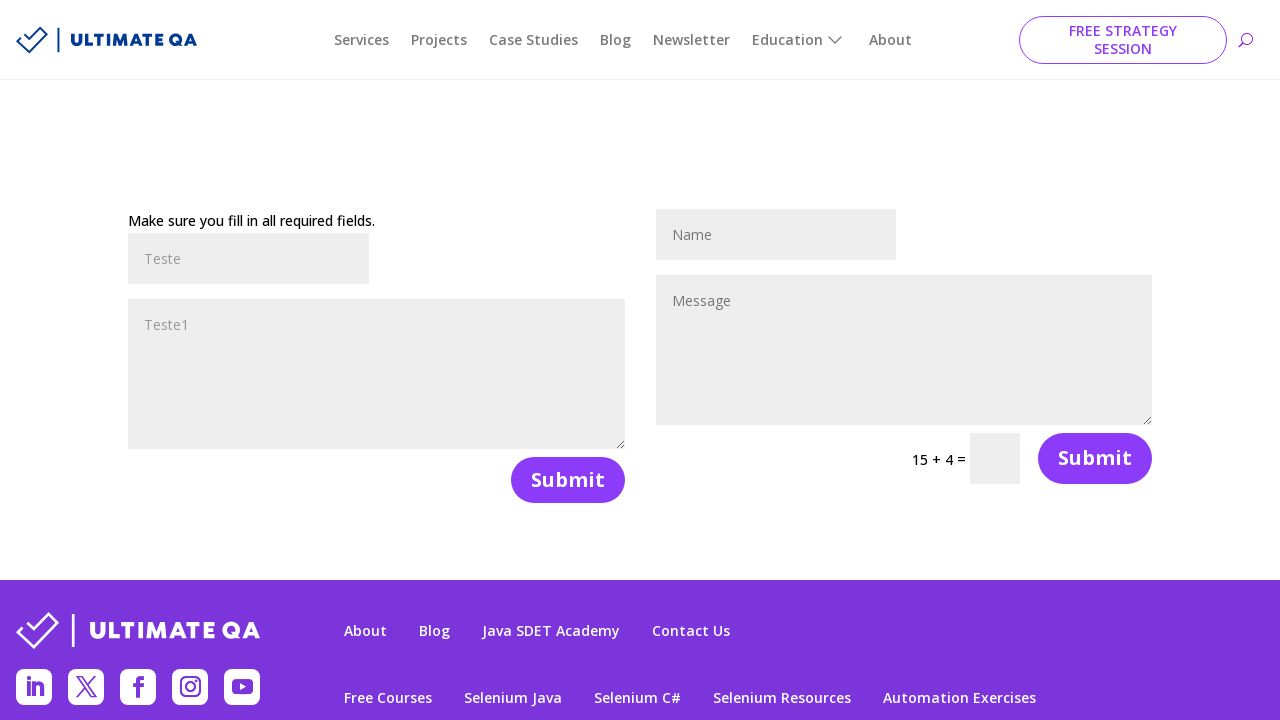